Locates the first element with a specific class name and retrieves its text content.

Starting URL: https://kristinek.github.io/site/examples/locators

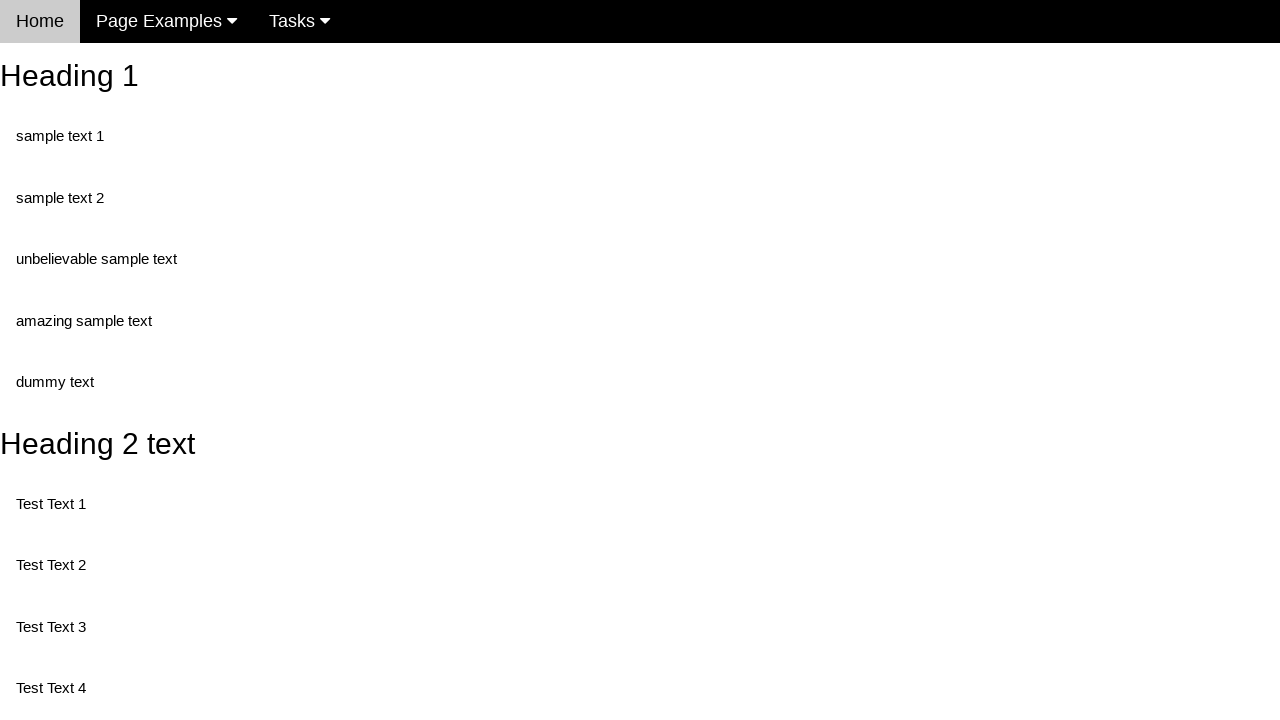

Navigated to locators example page
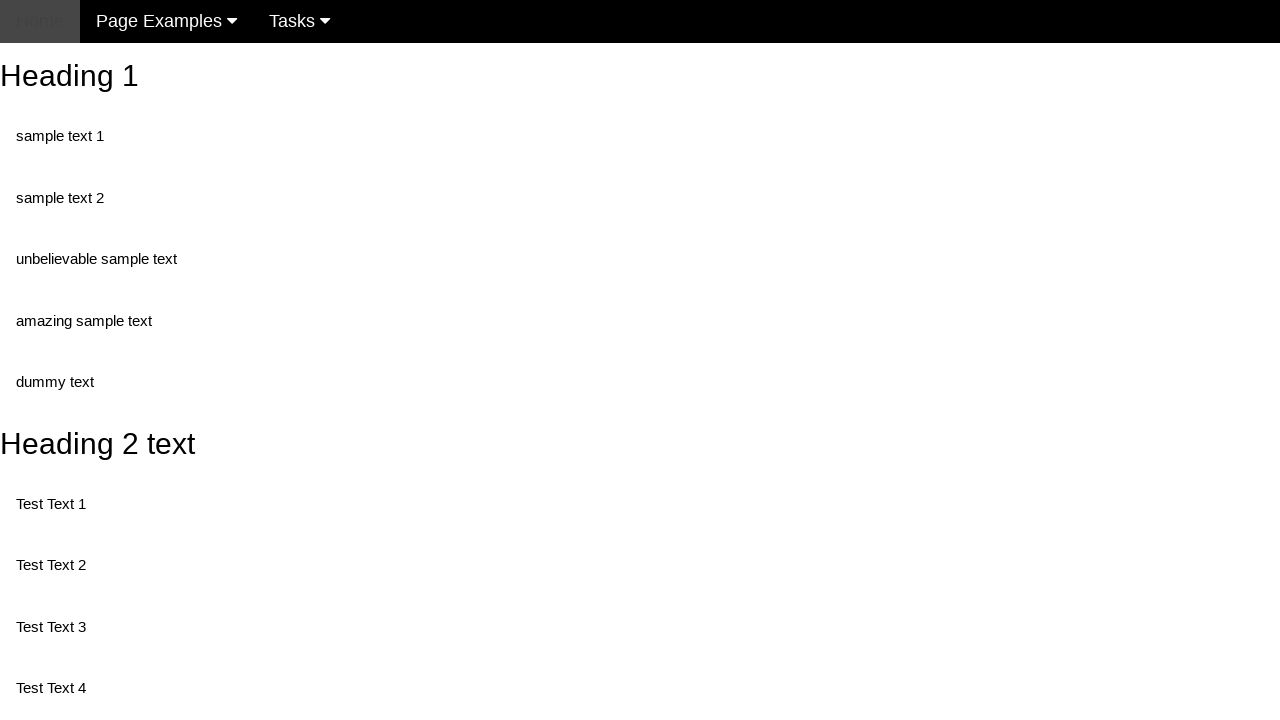

Located first element with class 'test'
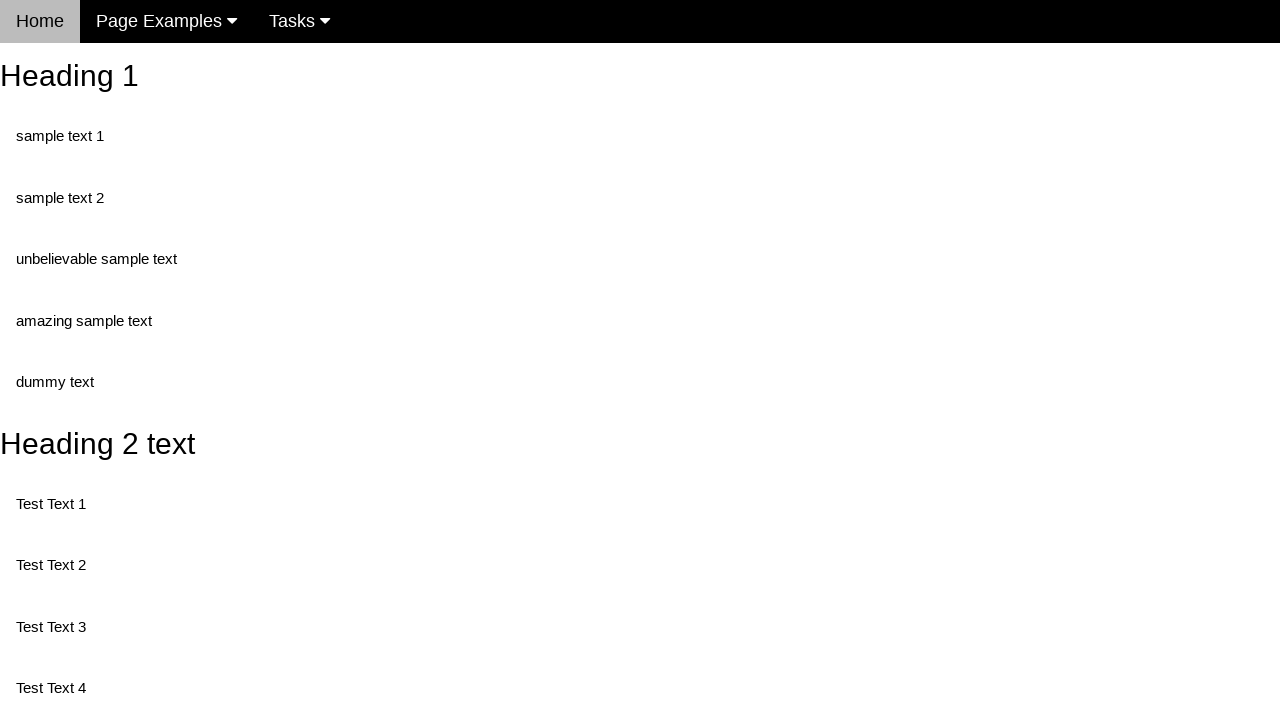

Waited for first test element to be ready
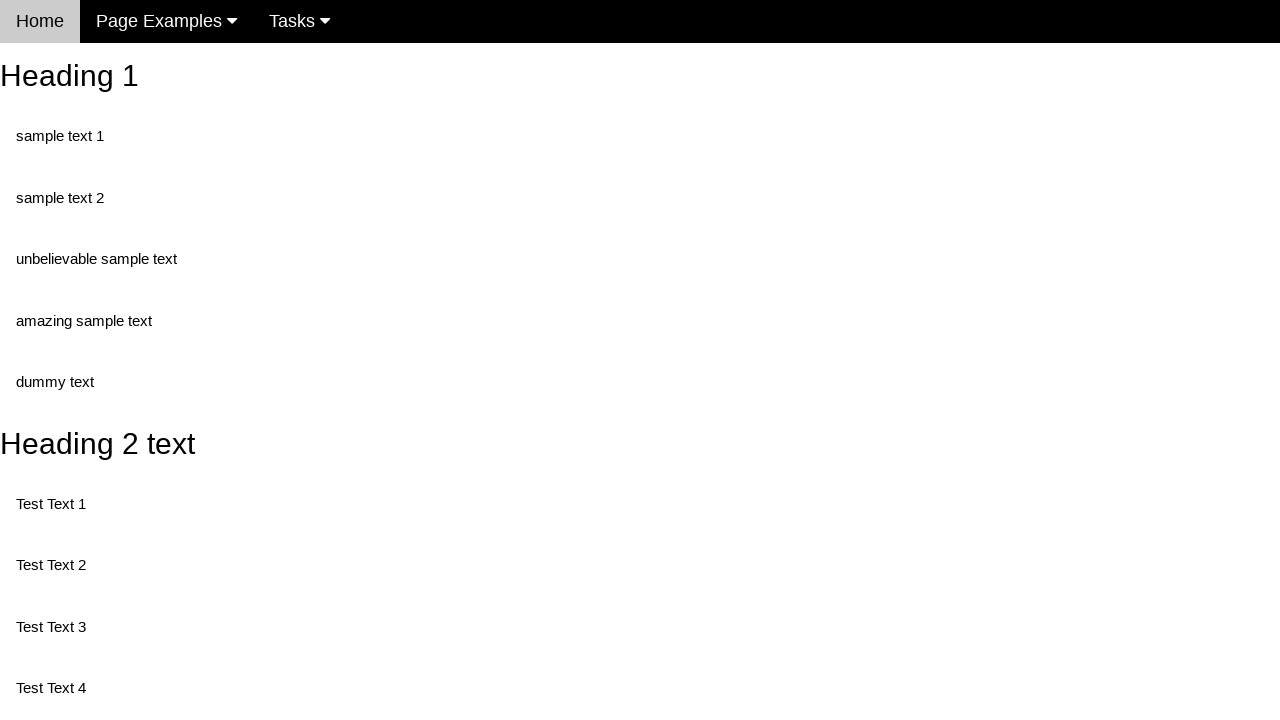

Retrieved text content: 'Test Text 1'
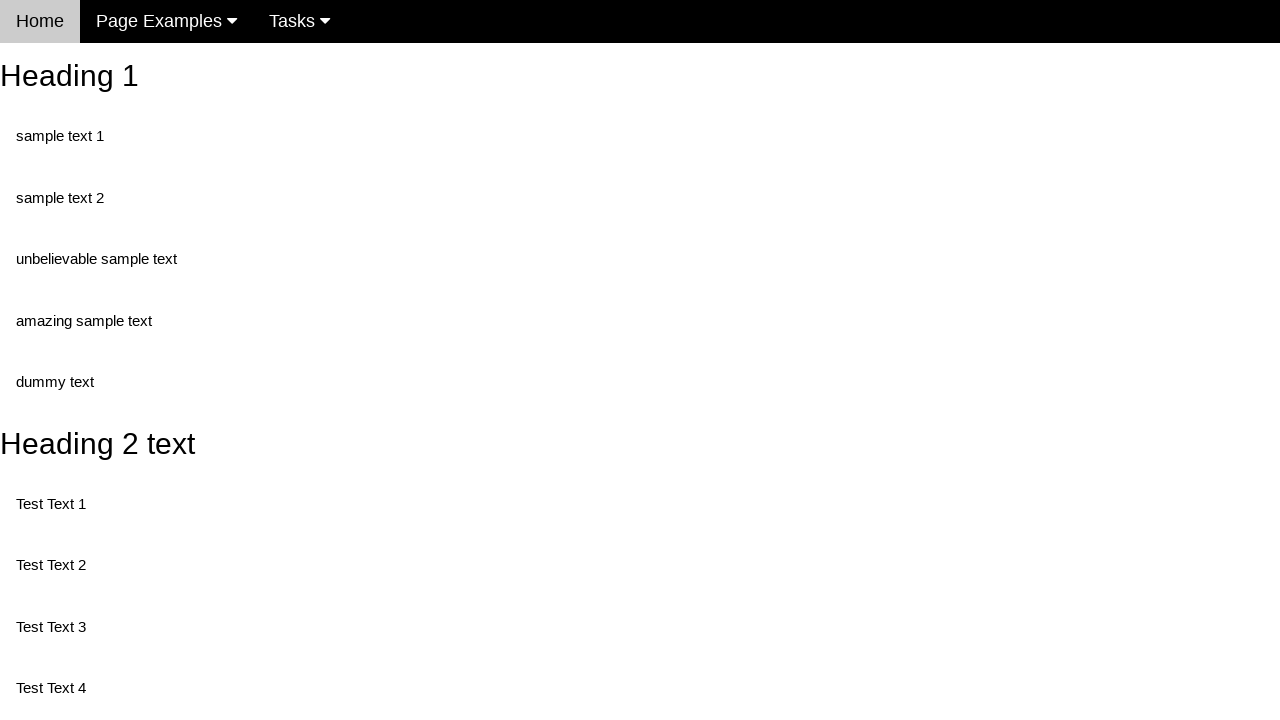

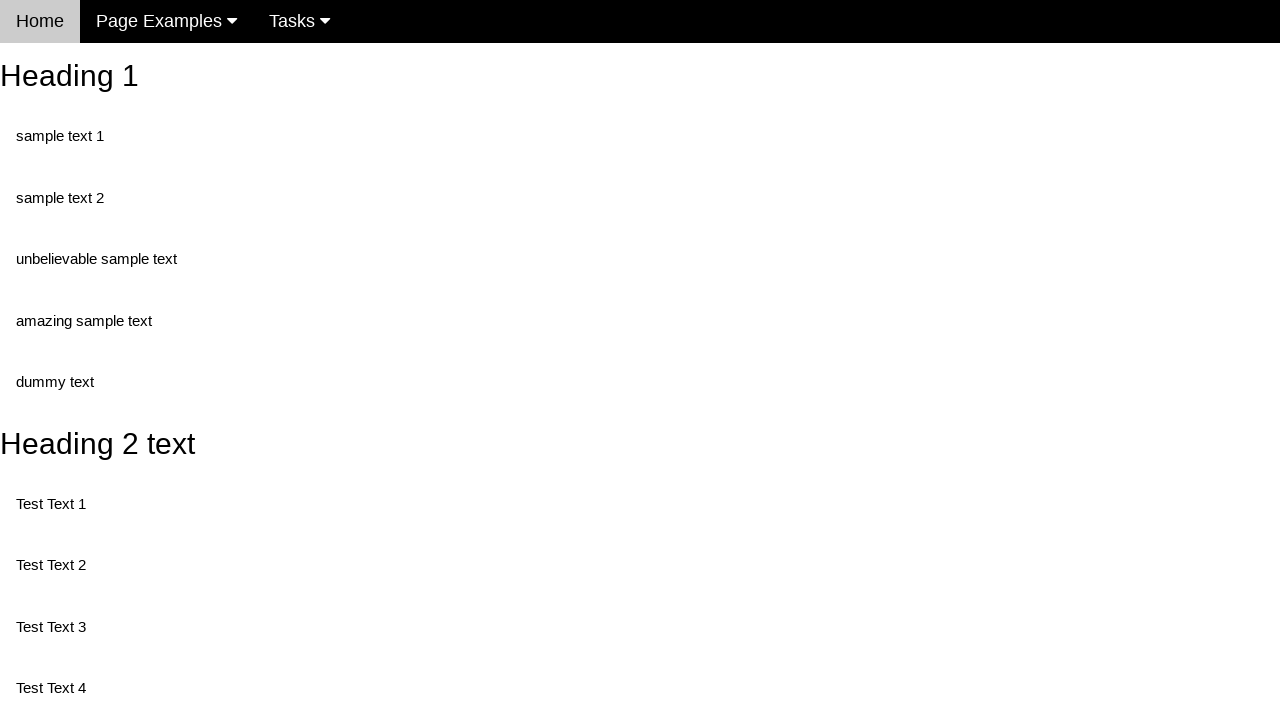